Tests multiple browser window handling by clicking buttons that open new tabs and windows, then iterates through all windows to close the child windows while keeping the main window.

Starting URL: https://demoqa.com/browser-windows

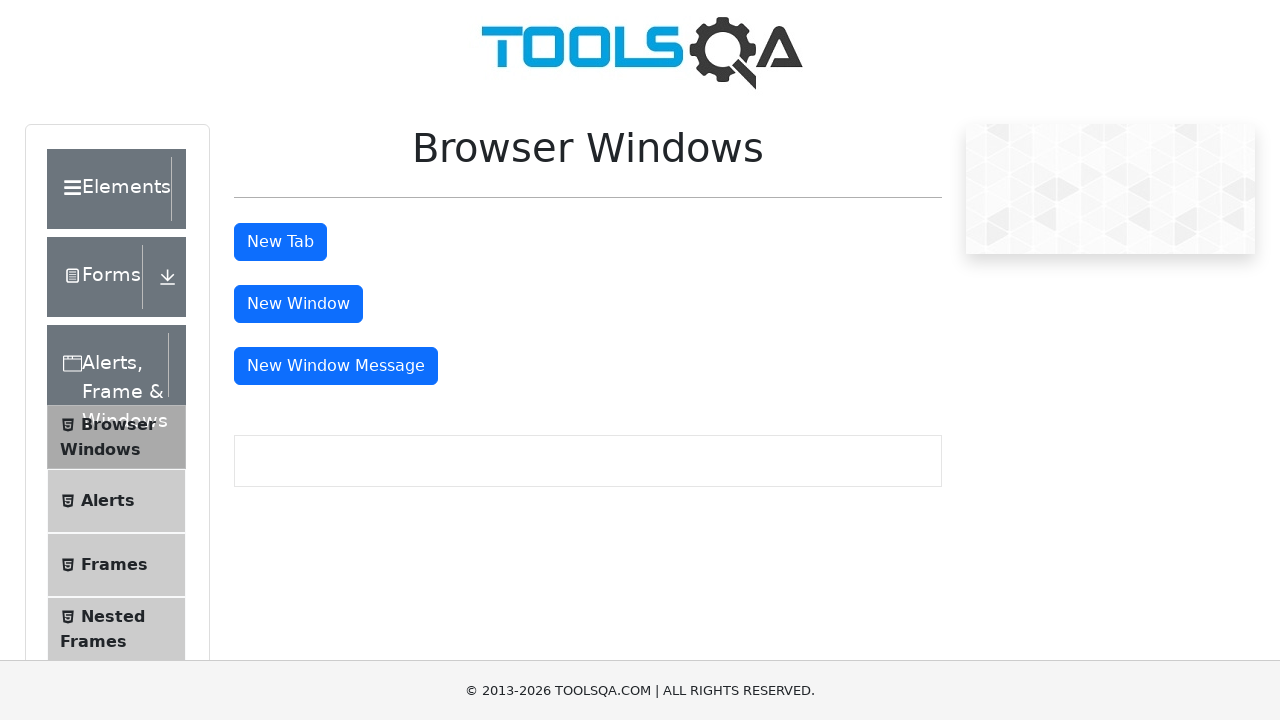

Clicked tab button to open new tab at (280, 242) on #tabButton
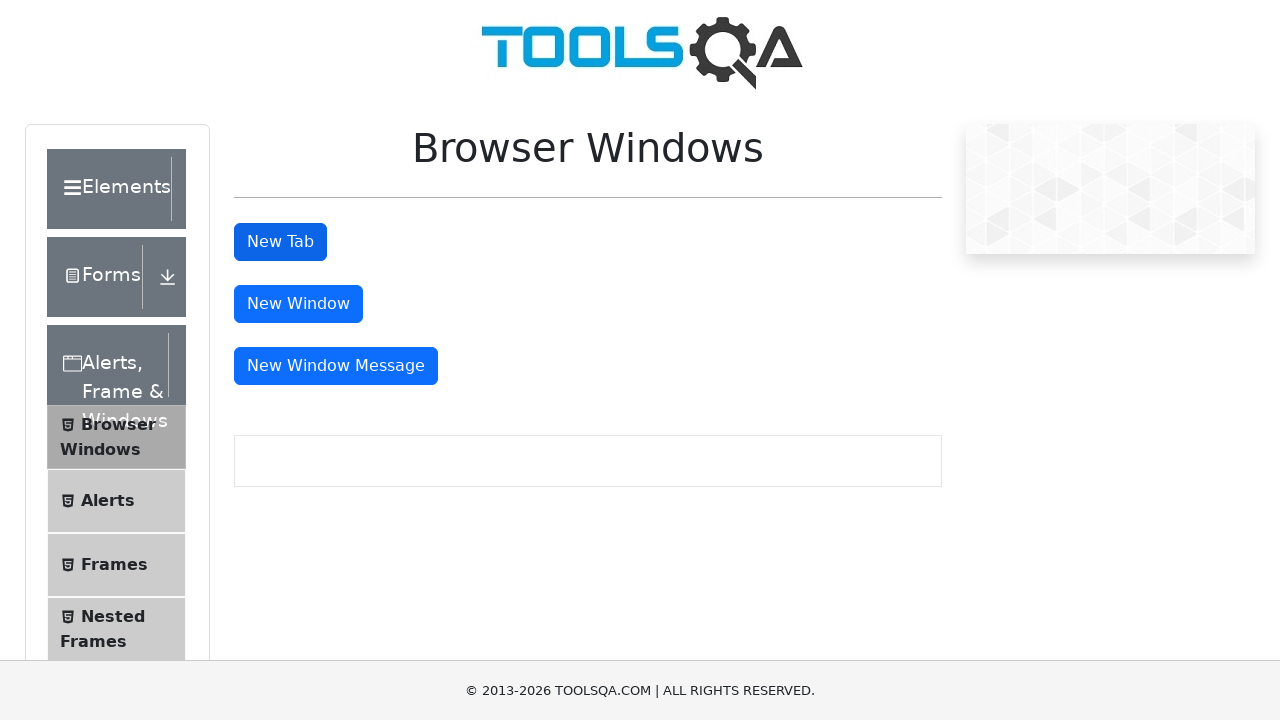

Waited 2 seconds for new tab to open
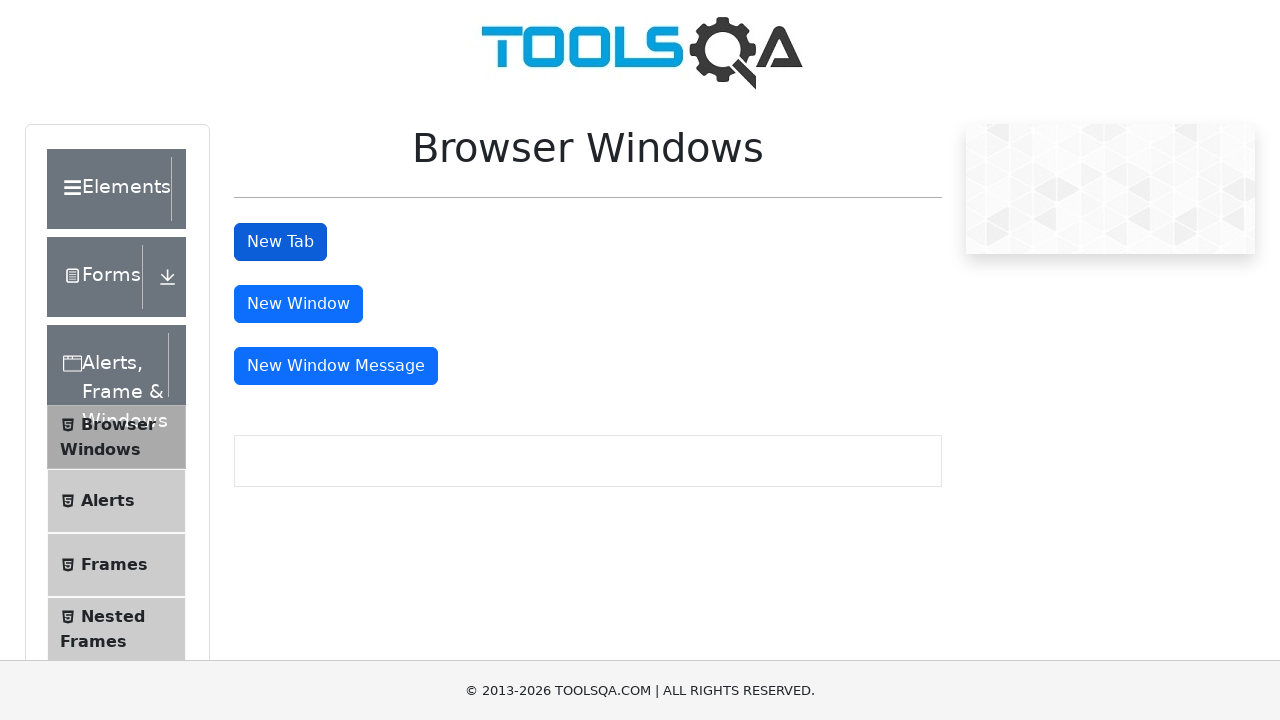

Closed the newly opened tab, keeping main window
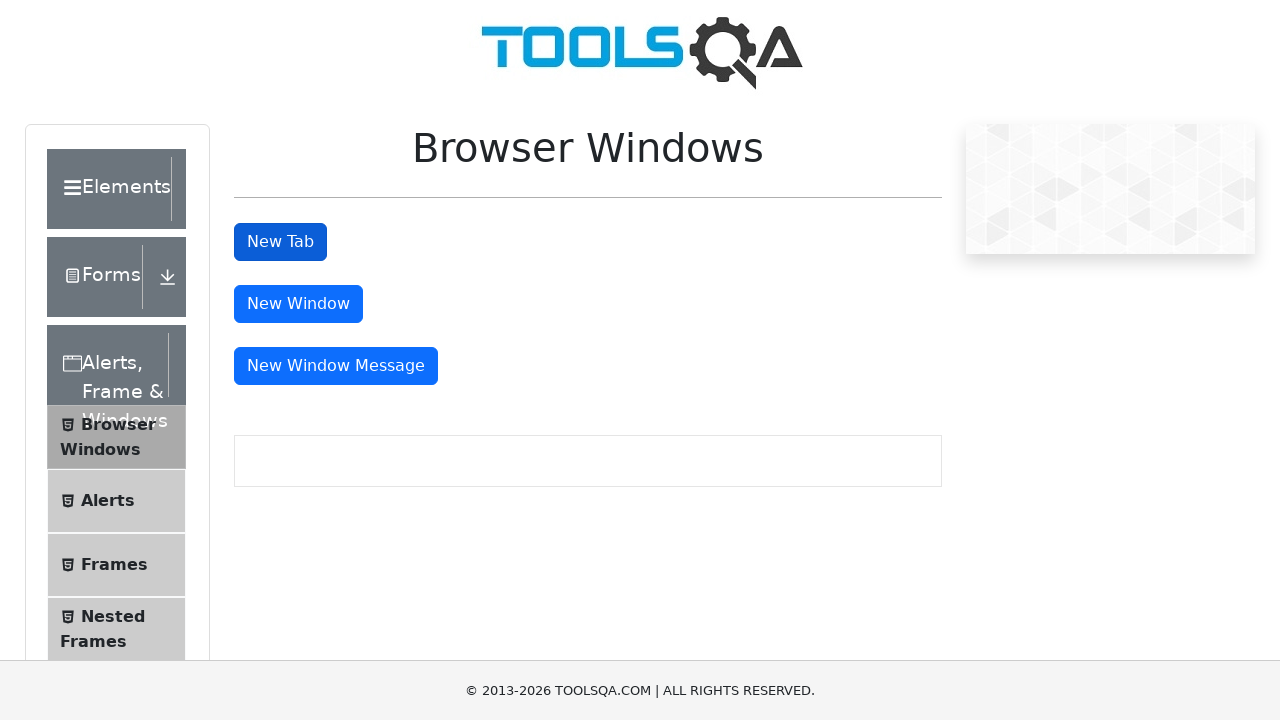

Clicked window button to open new window at (298, 304) on #windowButton
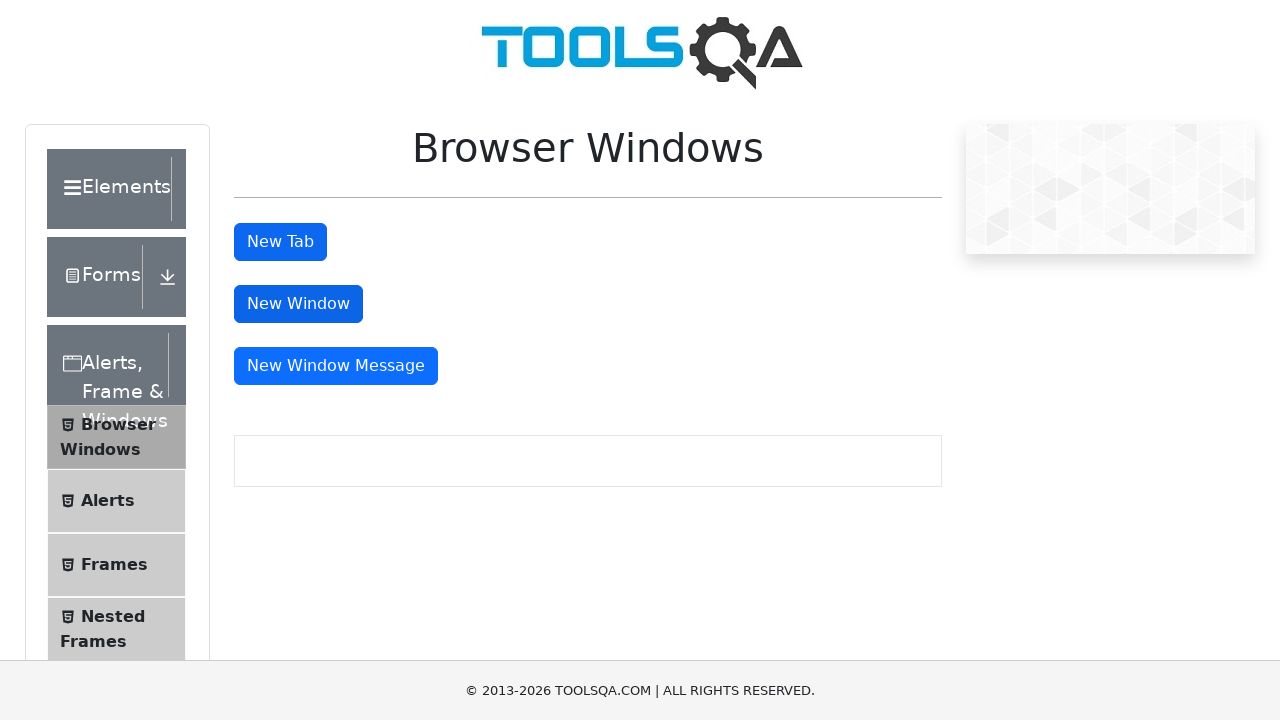

Waited 2 seconds for new window to open
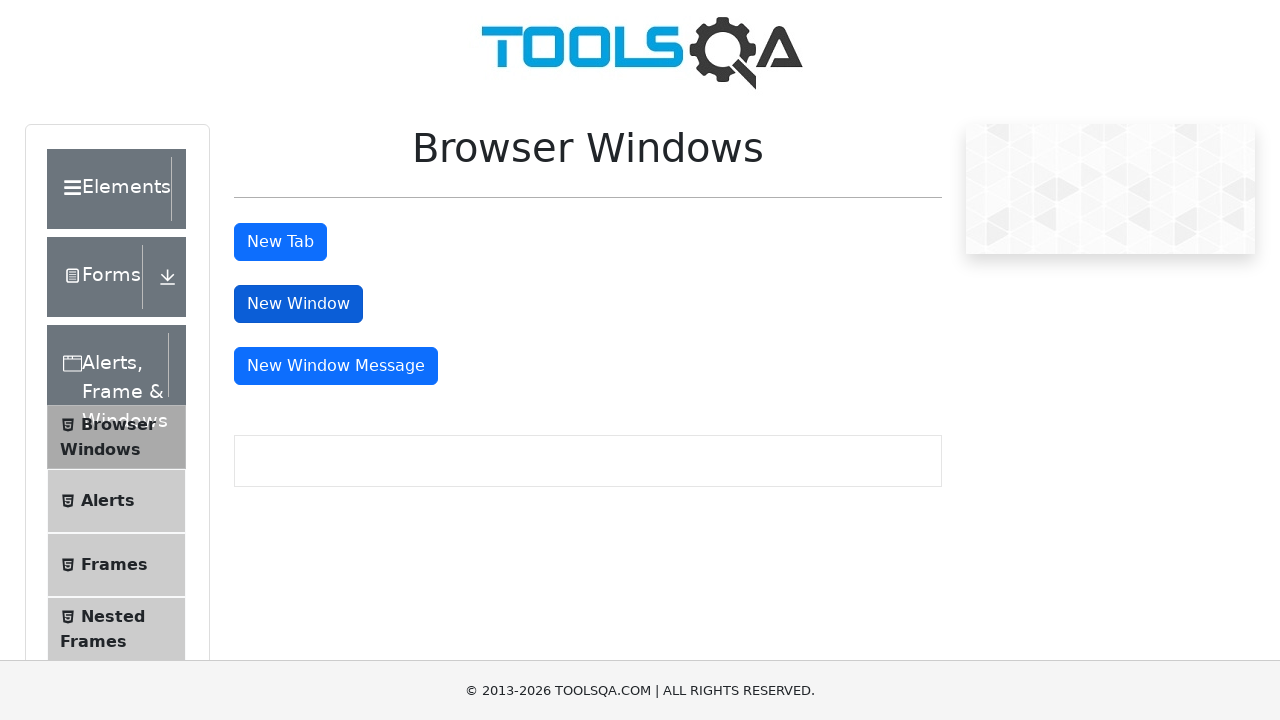

Closed the newly opened window, keeping main window
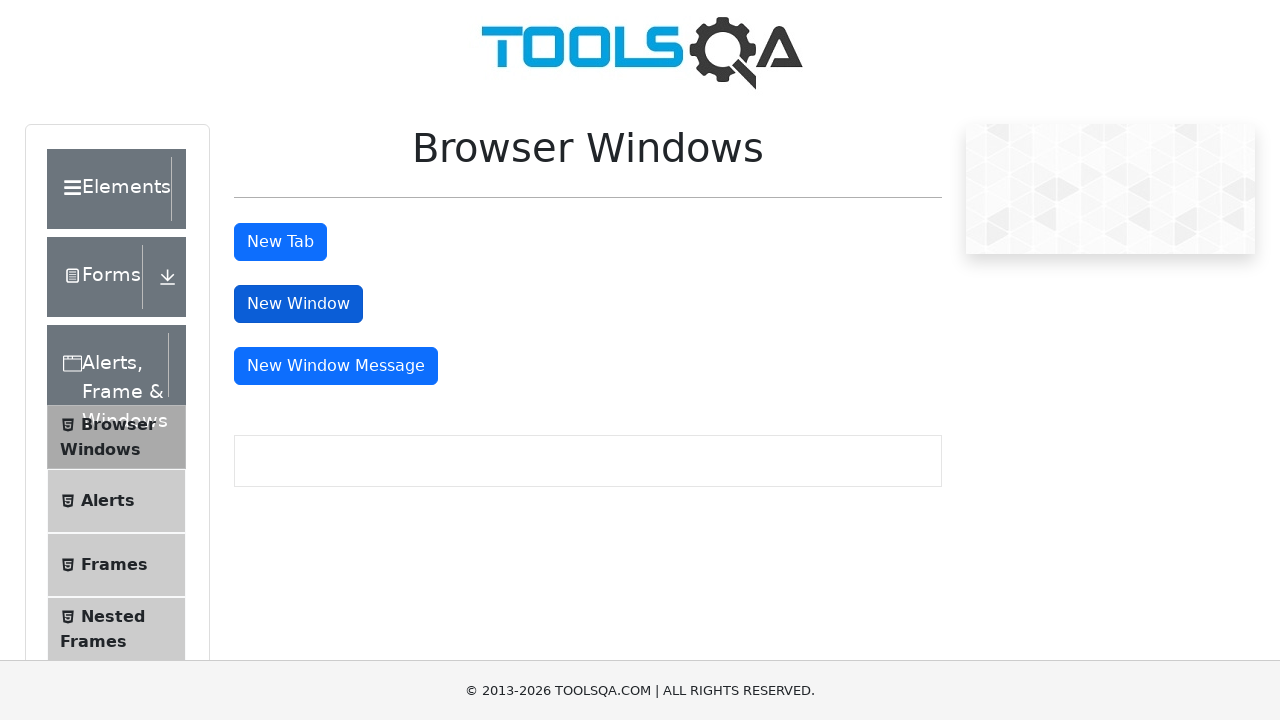

Clicked message window button to open message window at (336, 366) on #messageWindowButton
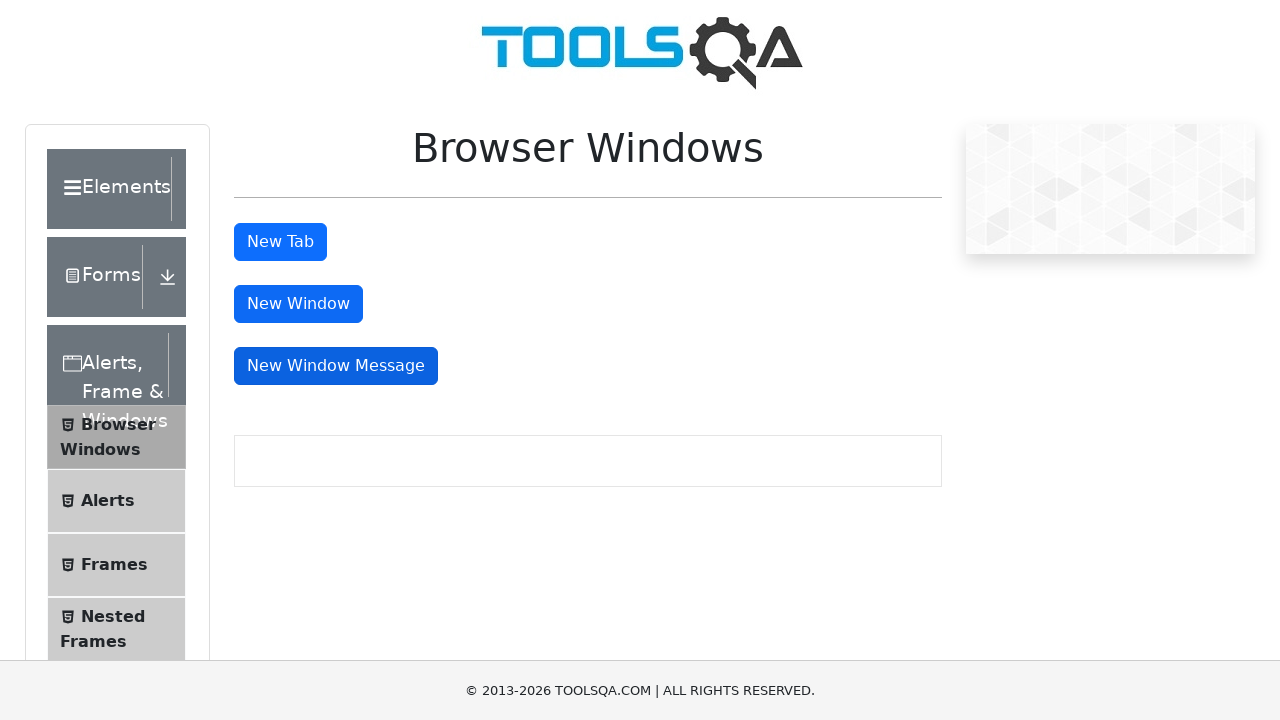

Waited 2 seconds for message window to open
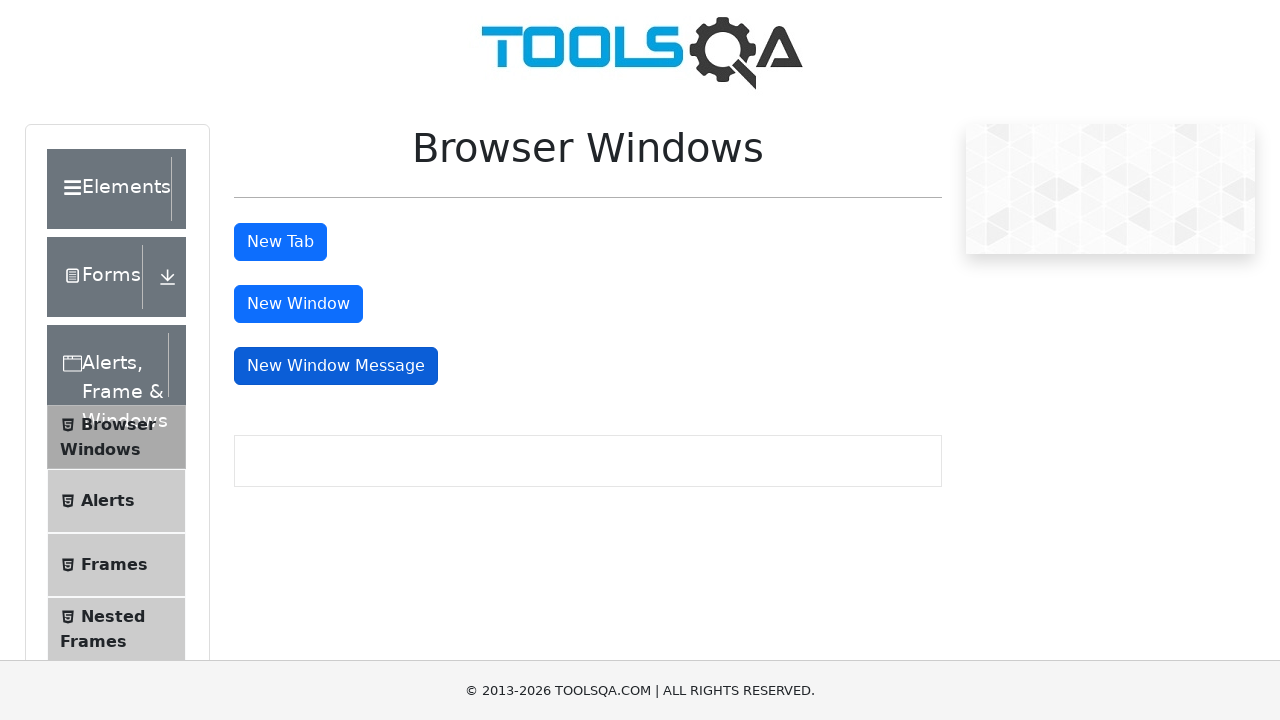

Closed the newly opened message window, keeping main window
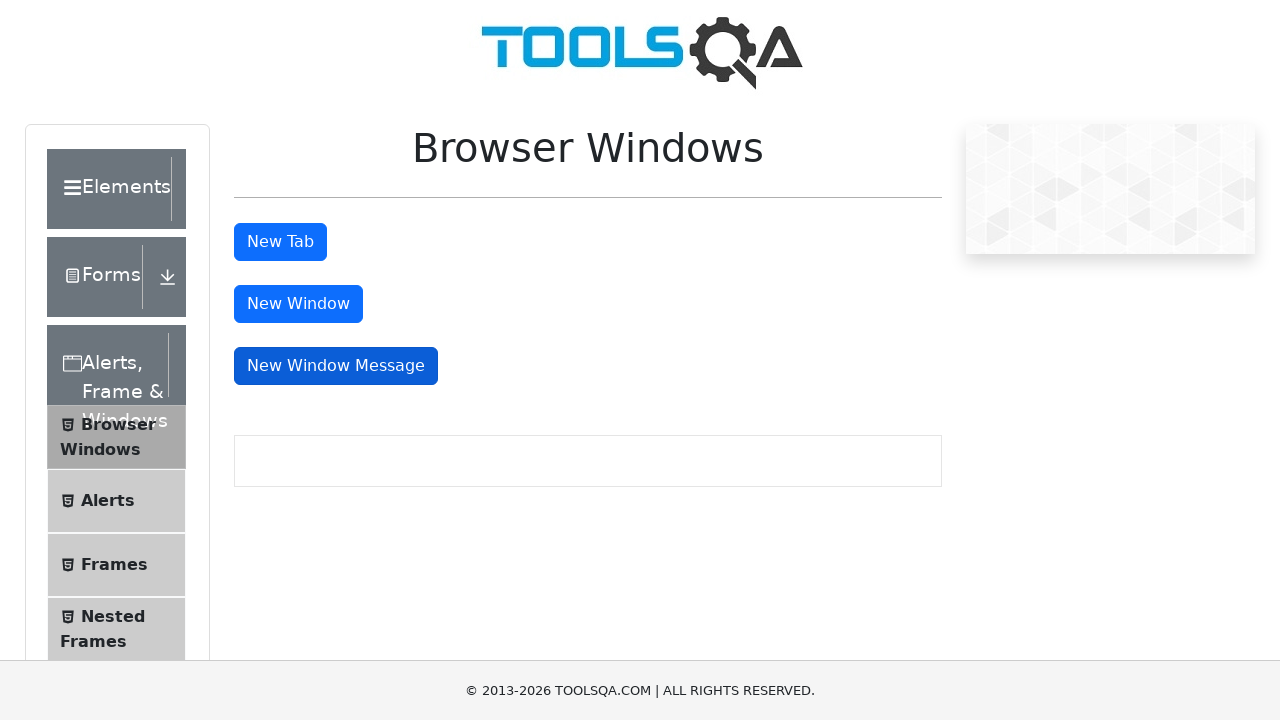

Verified main page is still open with tab button visible
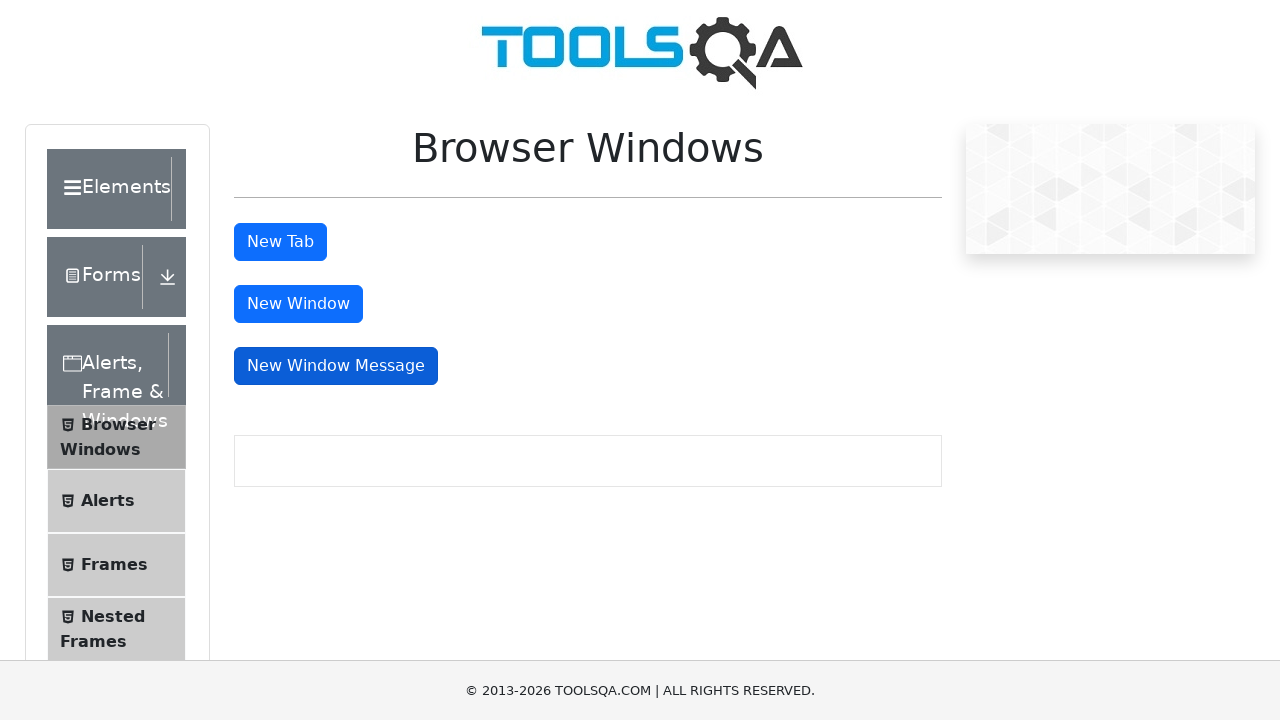

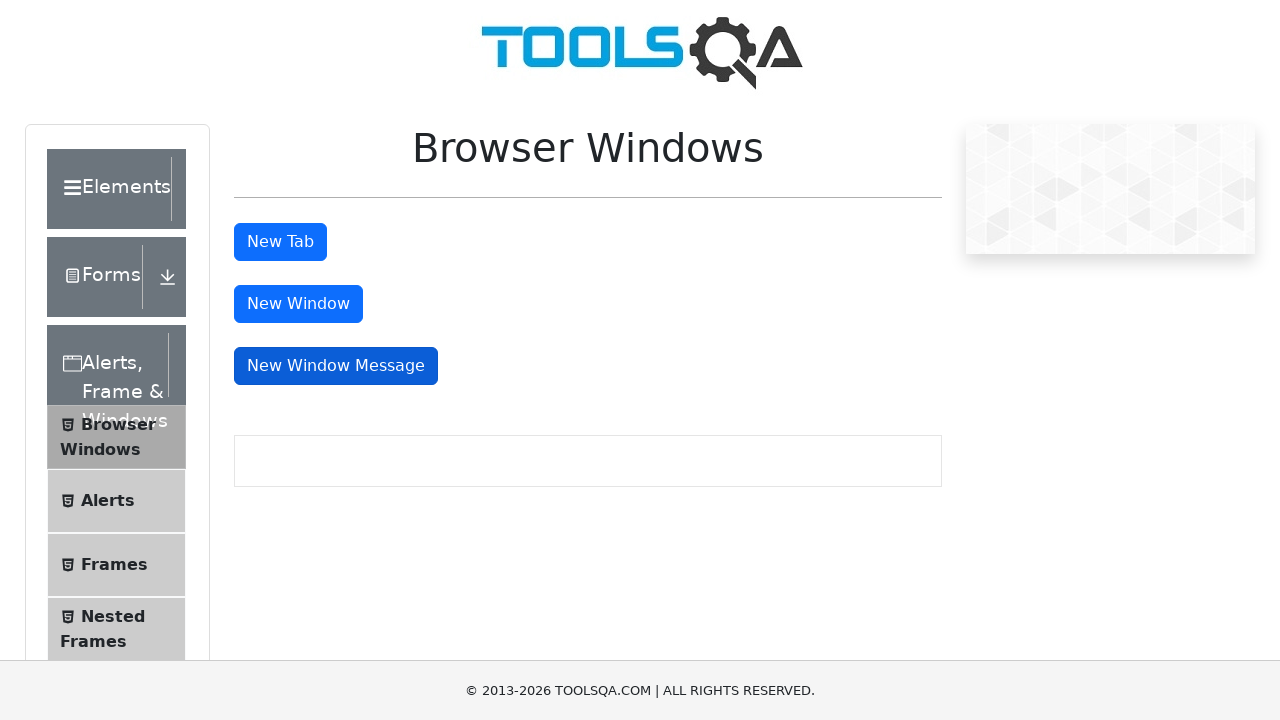